Tests JavaScript prompt alert functionality by clicking the prompt button, entering text, accepting the alert, and verifying the result message

Starting URL: https://testcenter.techproeducation.com/index.php?page=javascript-alerts

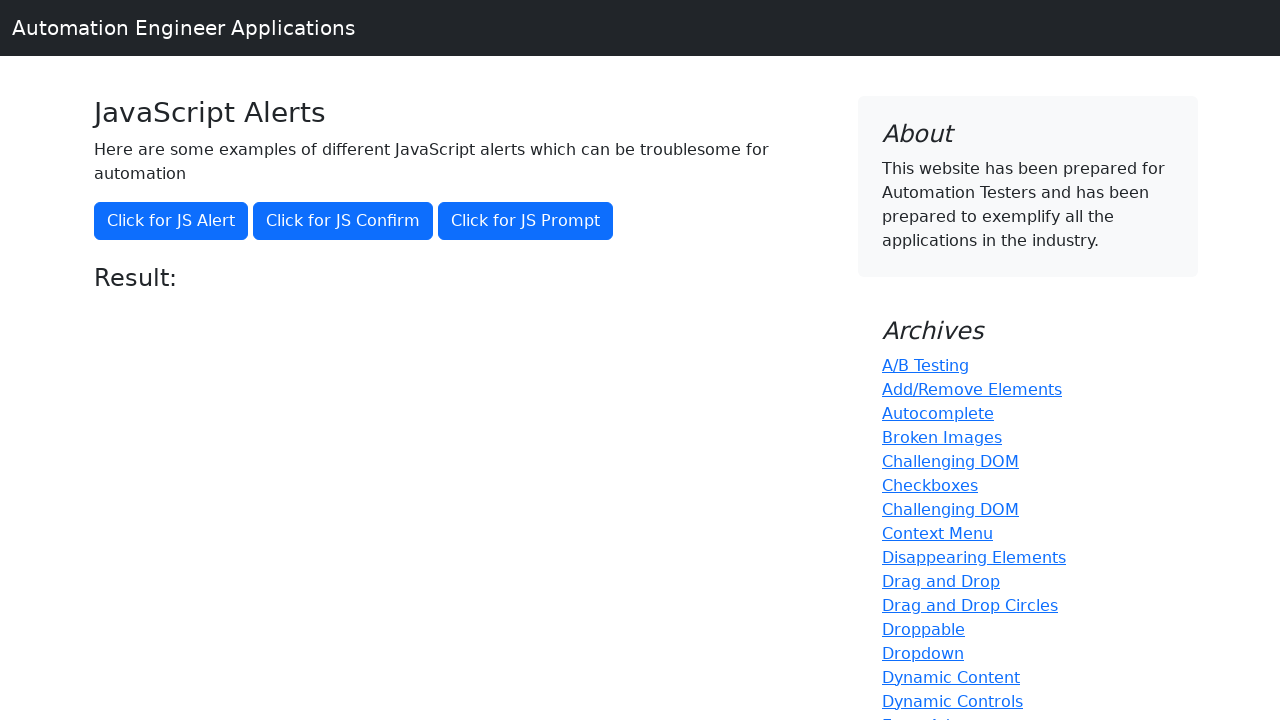

Clicked the prompt button to trigger JavaScript prompt alert at (526, 221) on button[onclick='jsPrompt()']
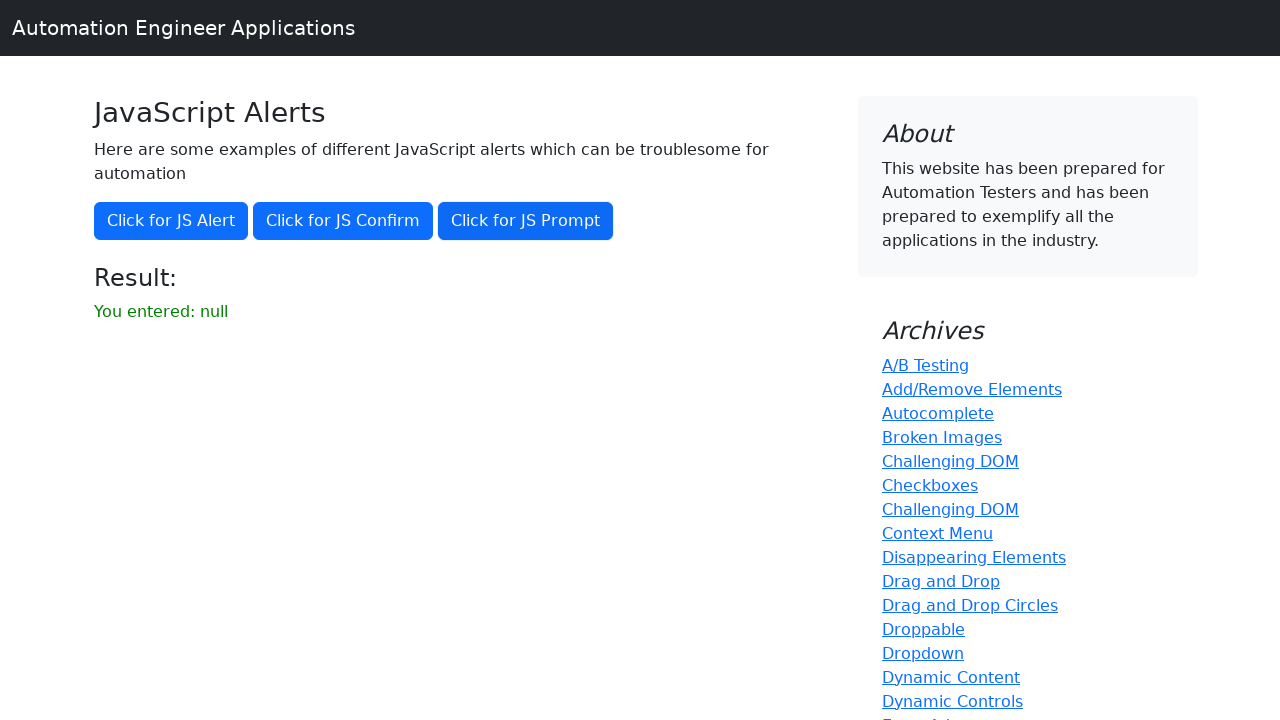

Set up dialog handler to accept prompt with text 'Yunus'
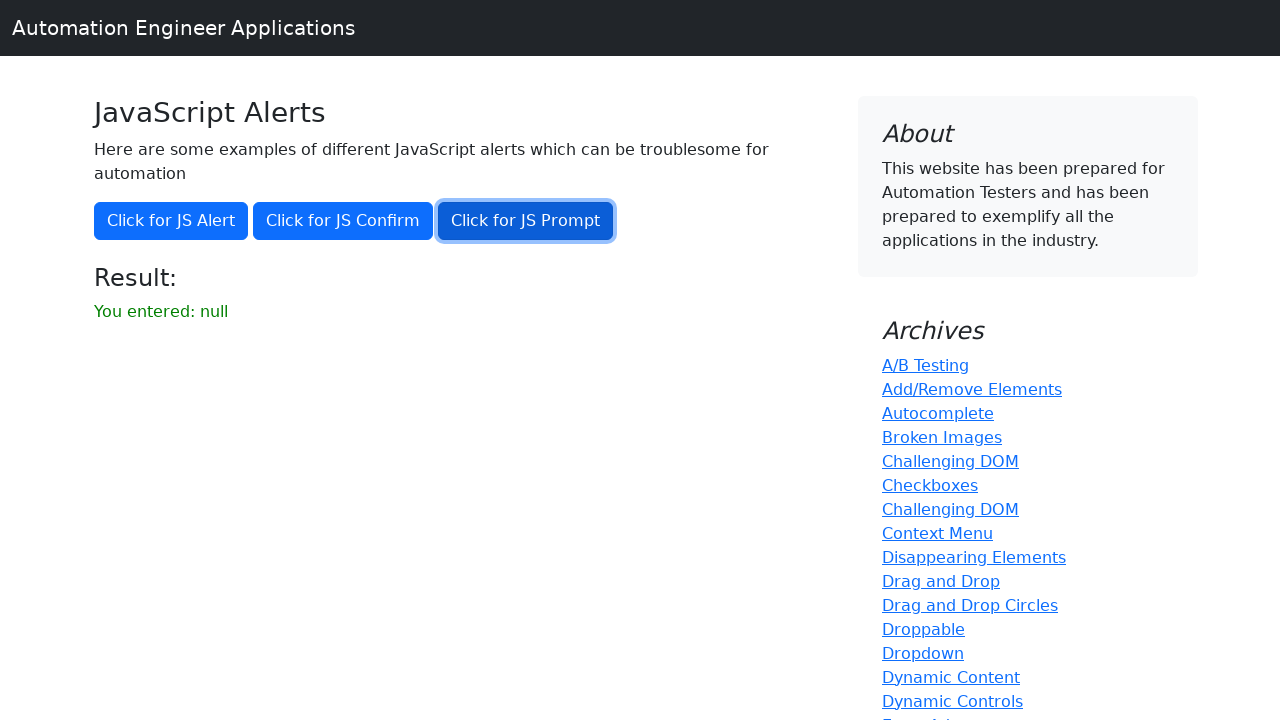

Clicked the prompt button again to trigger the alert at (526, 221) on button[onclick='jsPrompt()']
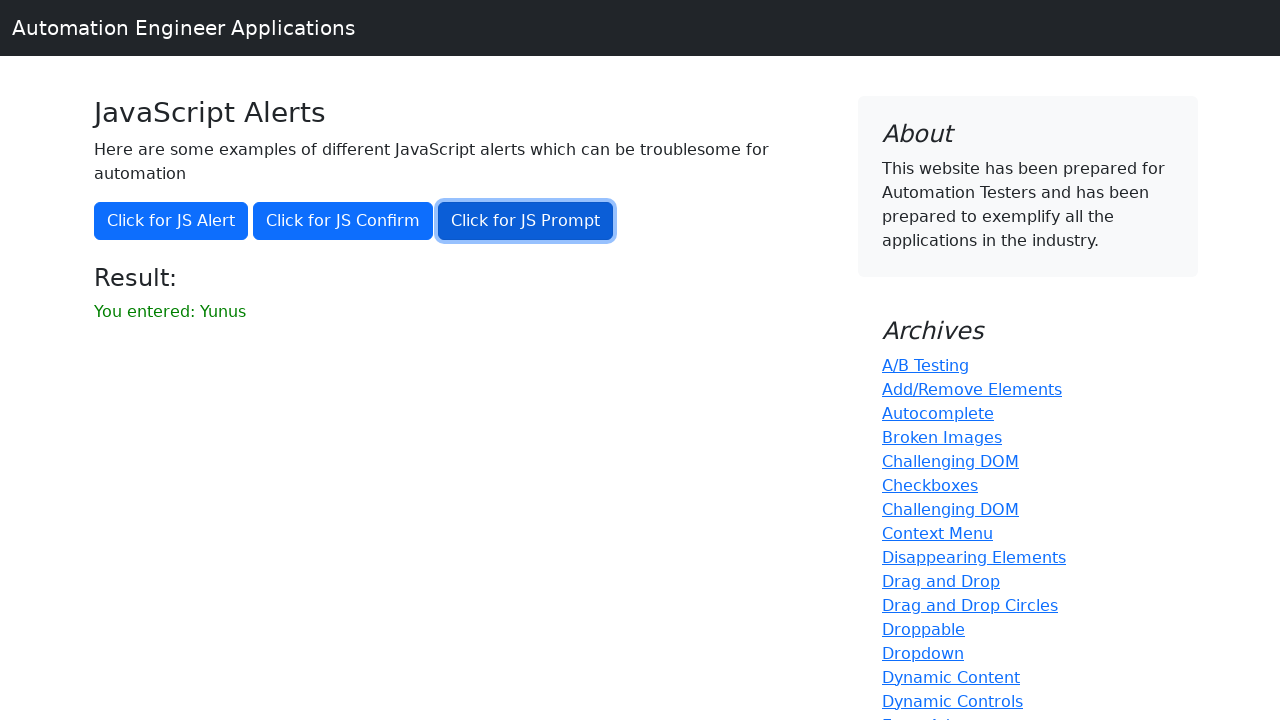

Verified result message 'You entered: Yunus' appeared on page
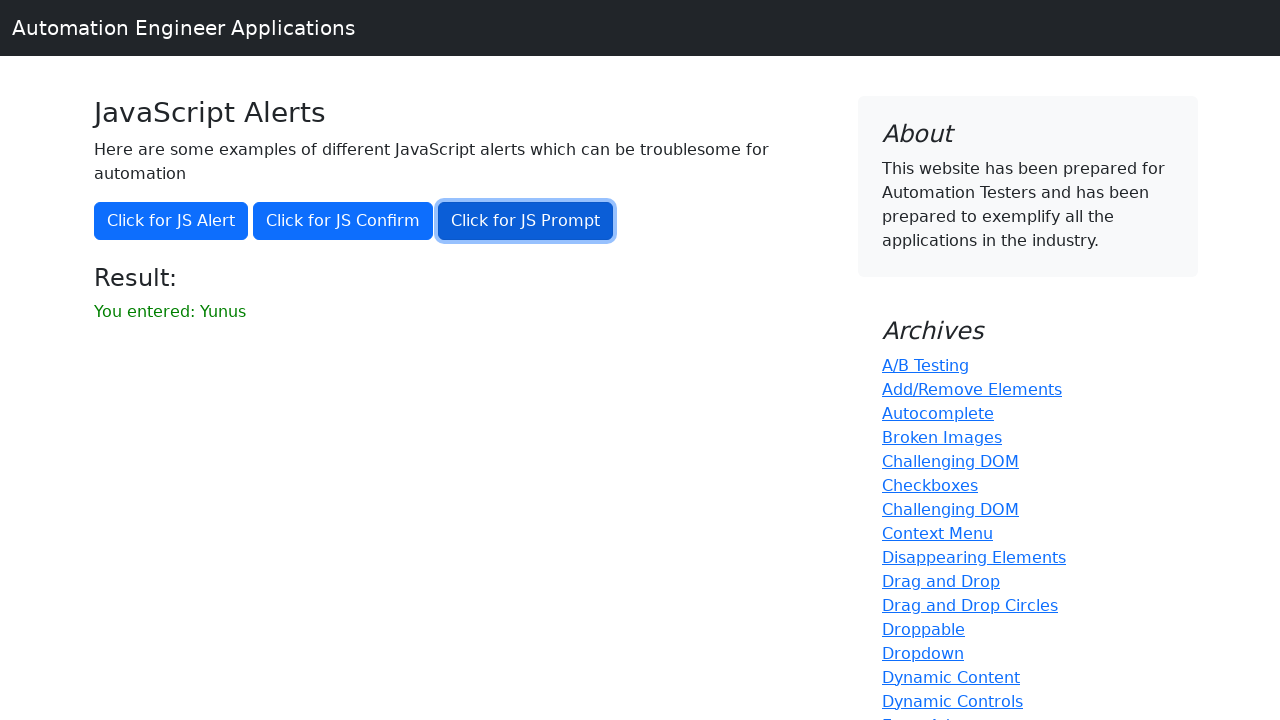

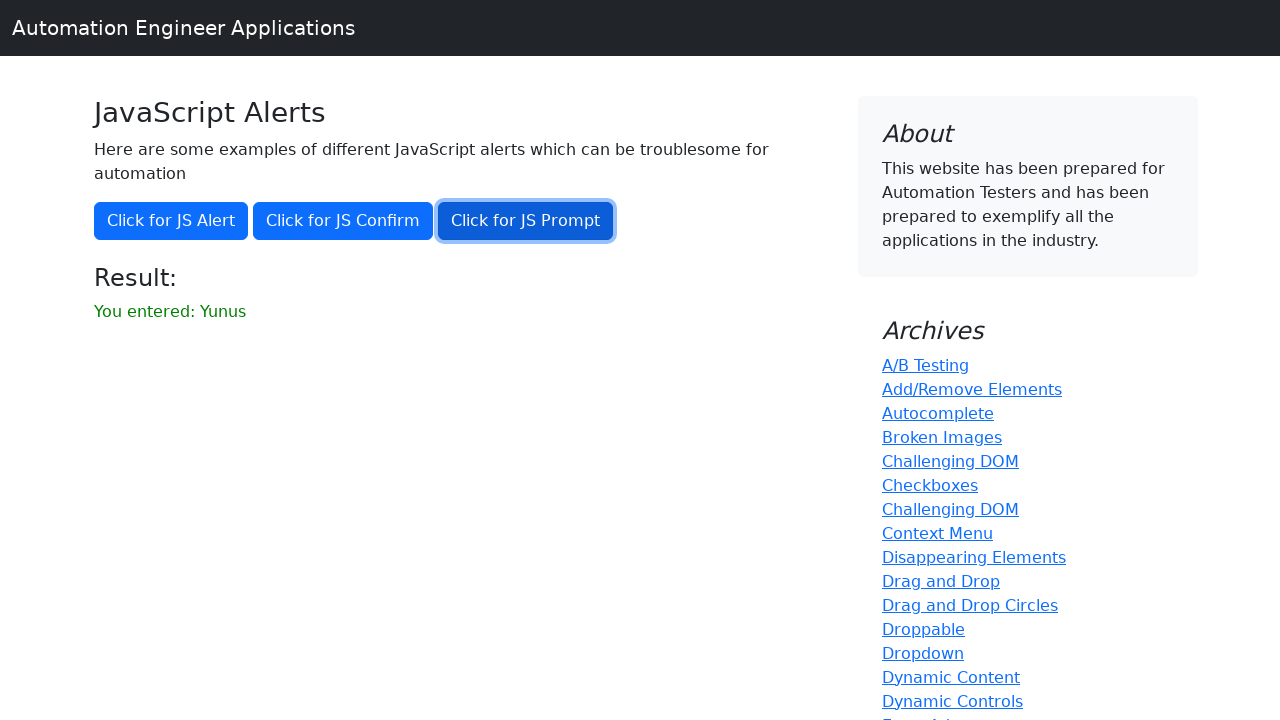